Tests explicit wait functionality by waiting for a button to become clickable after it is dynamically enabled on the page.

Starting URL: https://demoqa.com/dynamic-properties

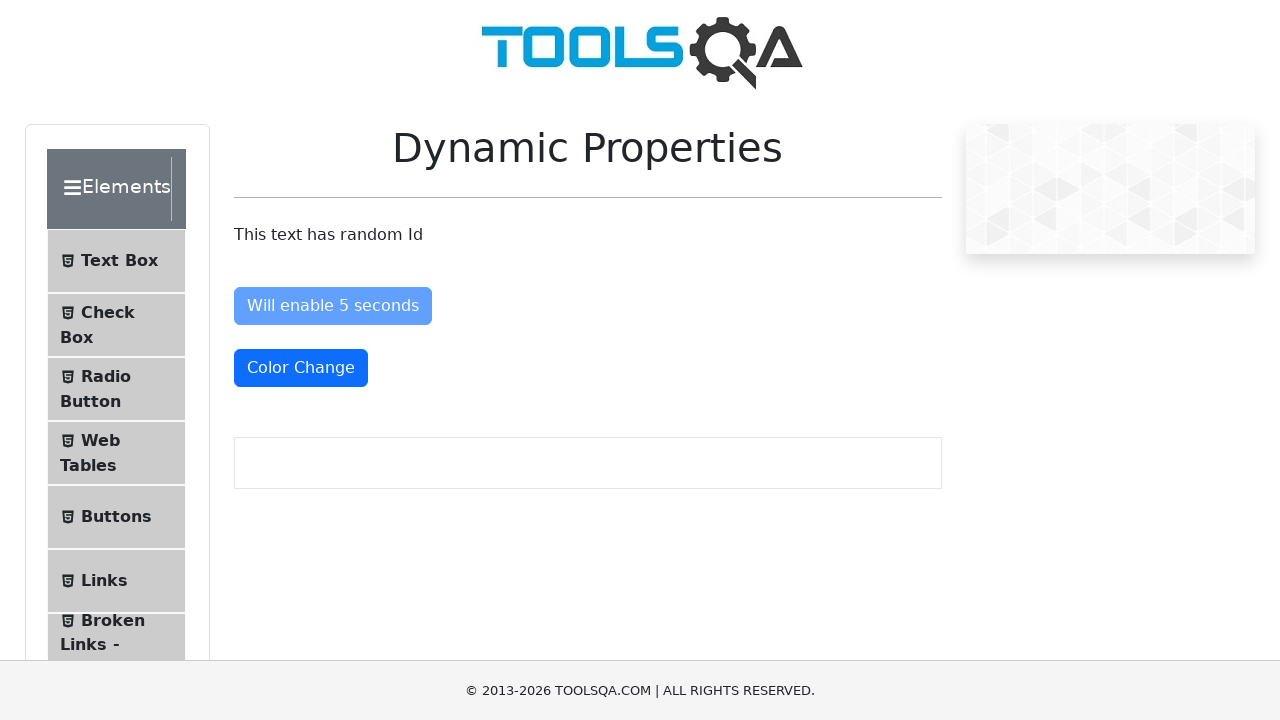

Navigated to dynamic properties demo page
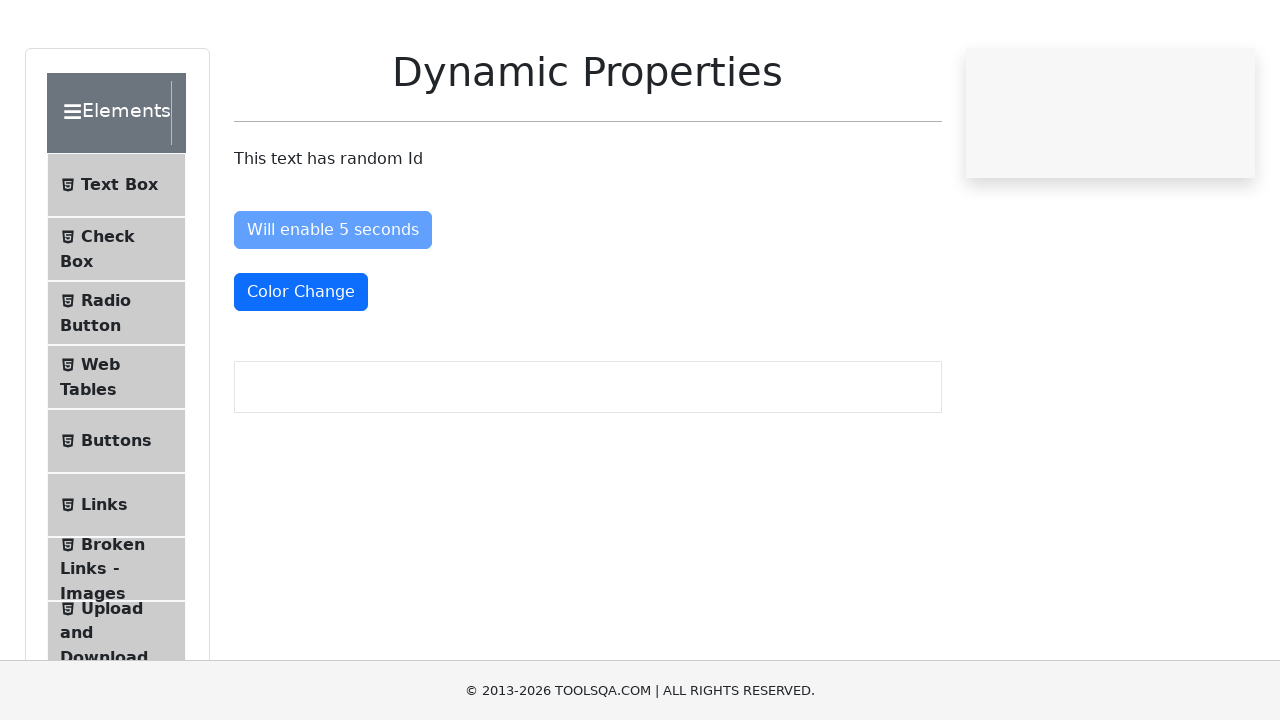

Button became enabled after explicit wait
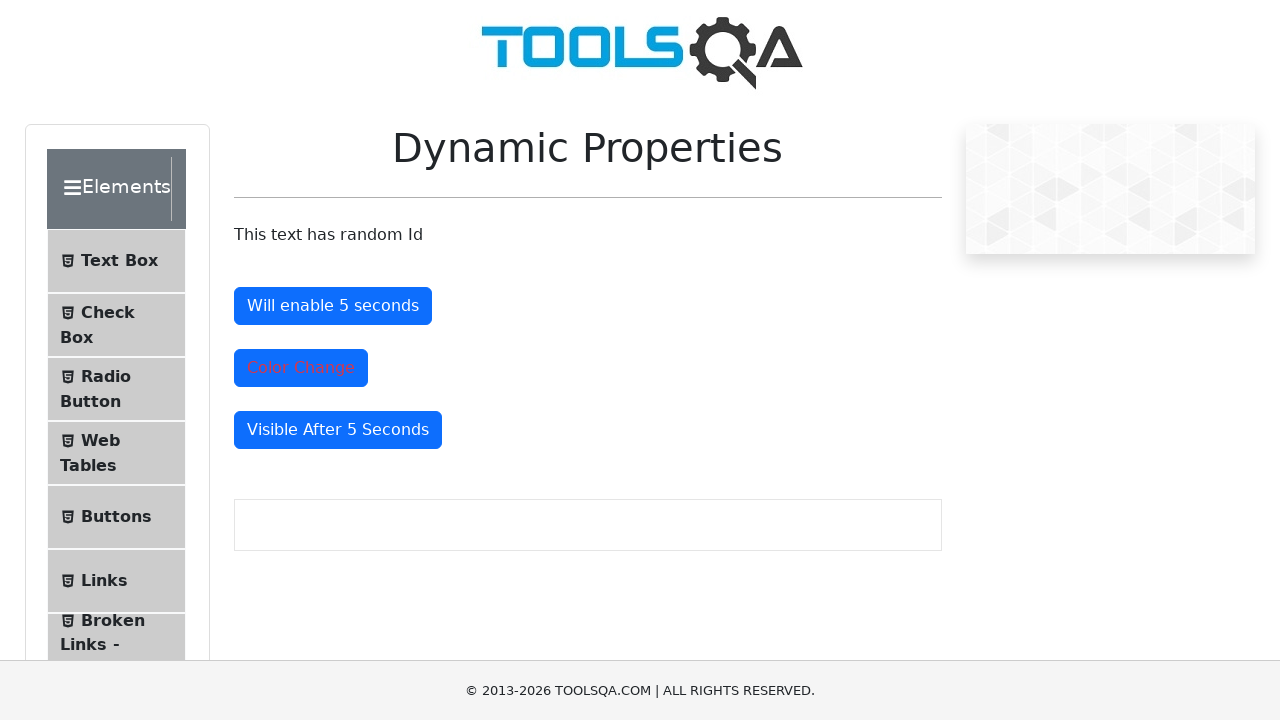

Clicked the enabled button at (333, 306) on #enableAfter
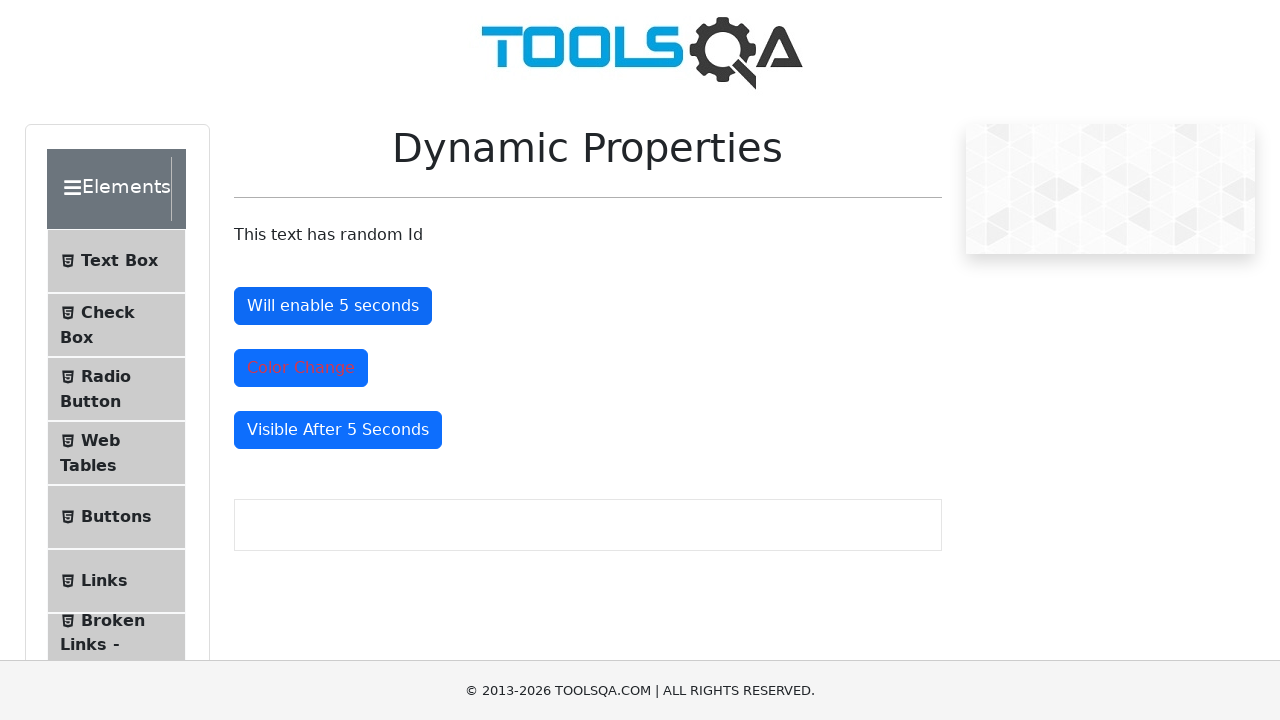

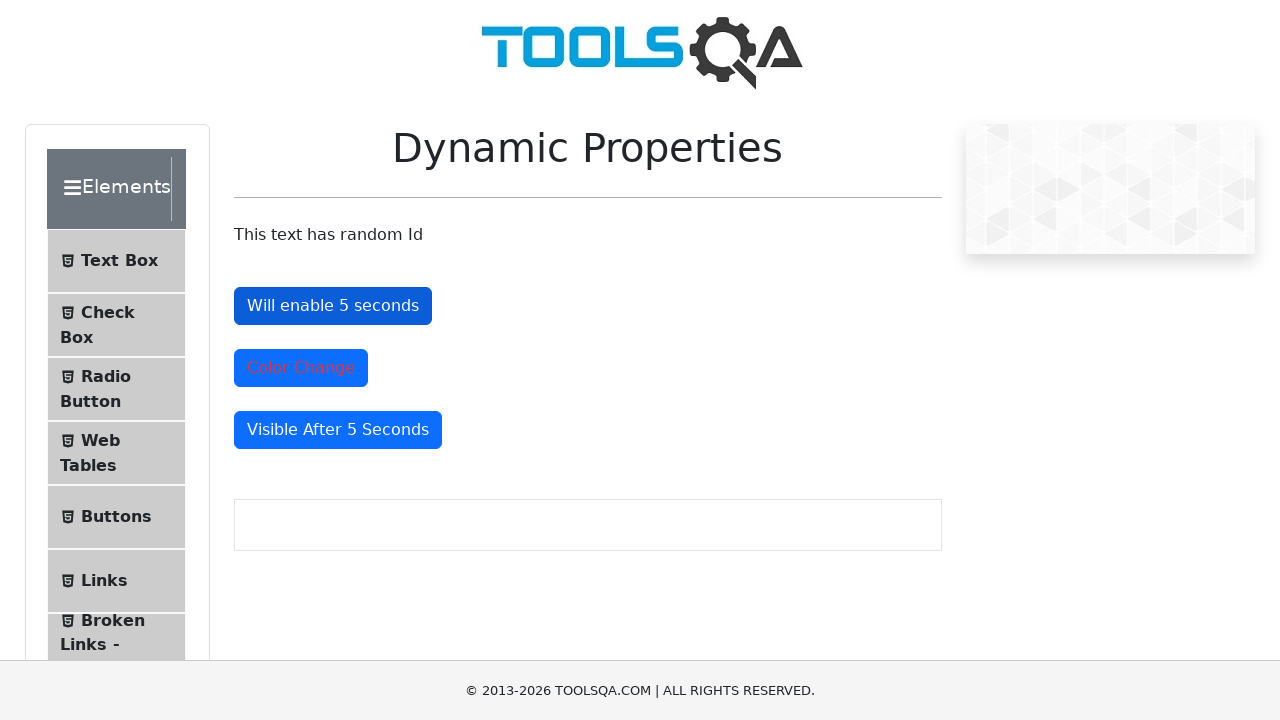